Tests the Technologies dropdown menu by hovering over it and clicking on the eCommerce Development option.

Starting URL: https://www.tranktechnologies.com/

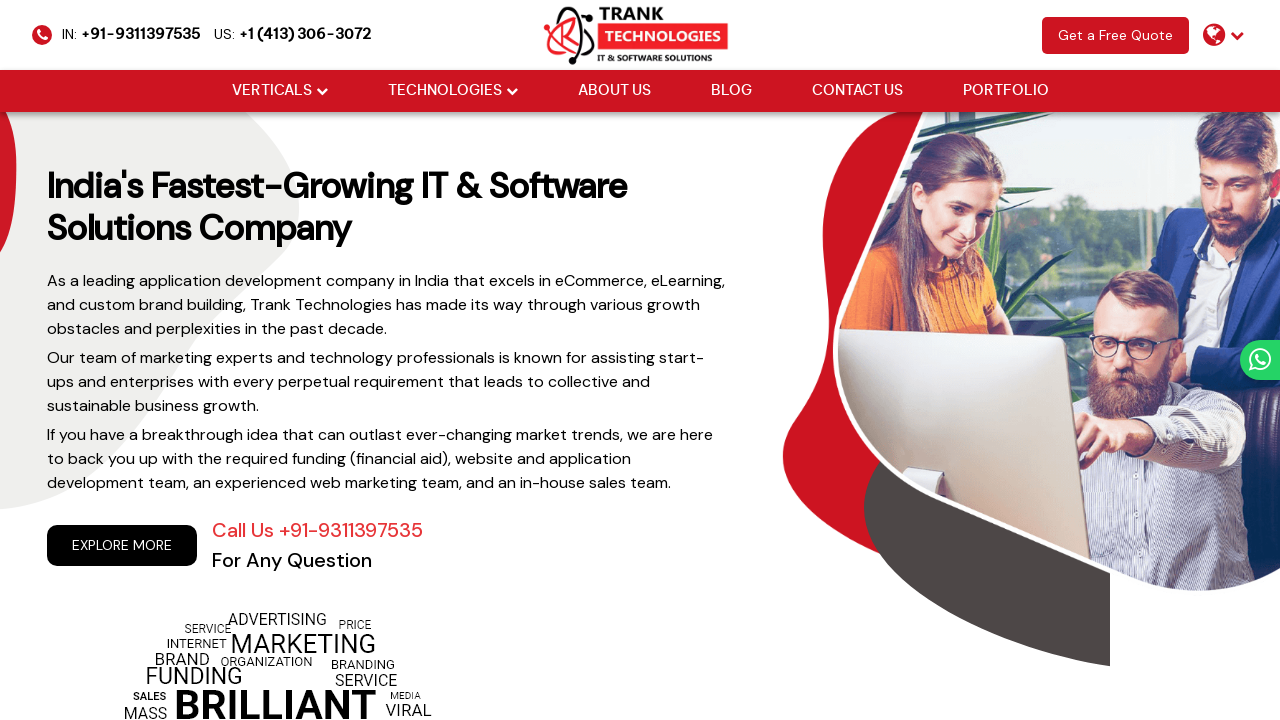

Hovered over Technologies dropdown menu at (444, 91) on xpath=//li[@class='drop_down']//a[@href='#'][normalize-space()='Technologies']
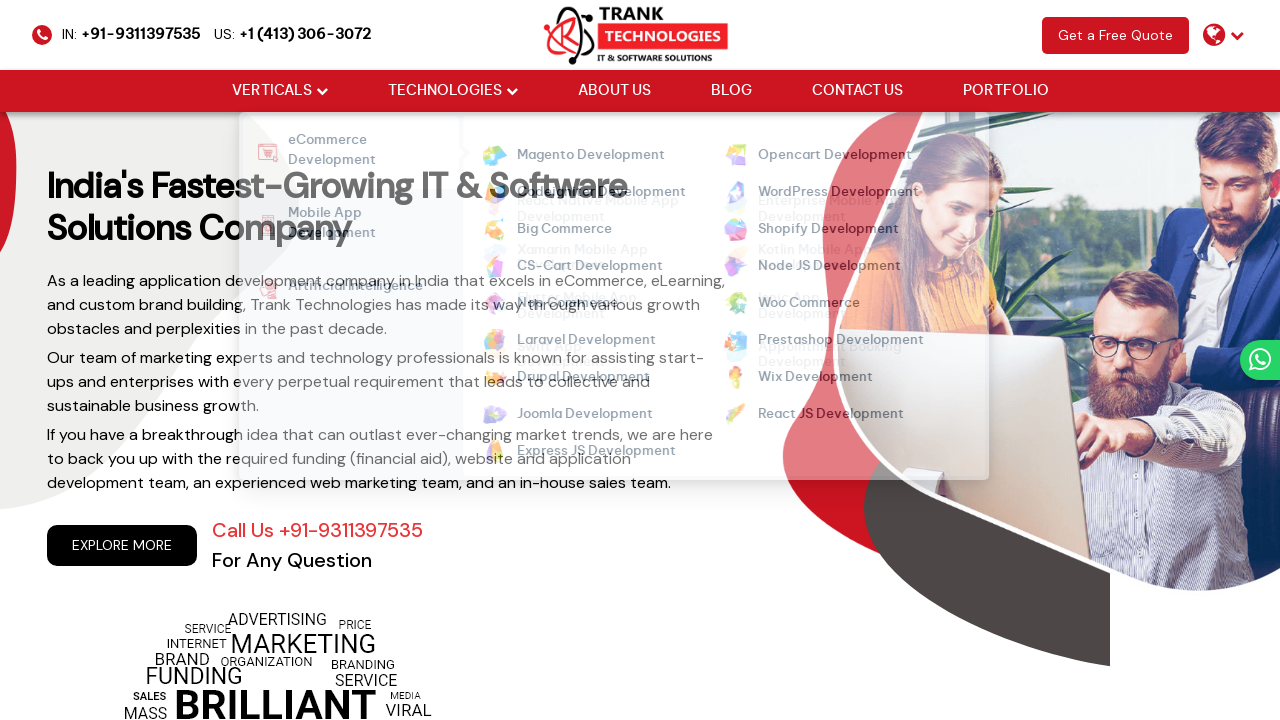

Clicked on eCommerce Development option at (354, 152) on xpath=//strong[normalize-space()='eCommerce Development']
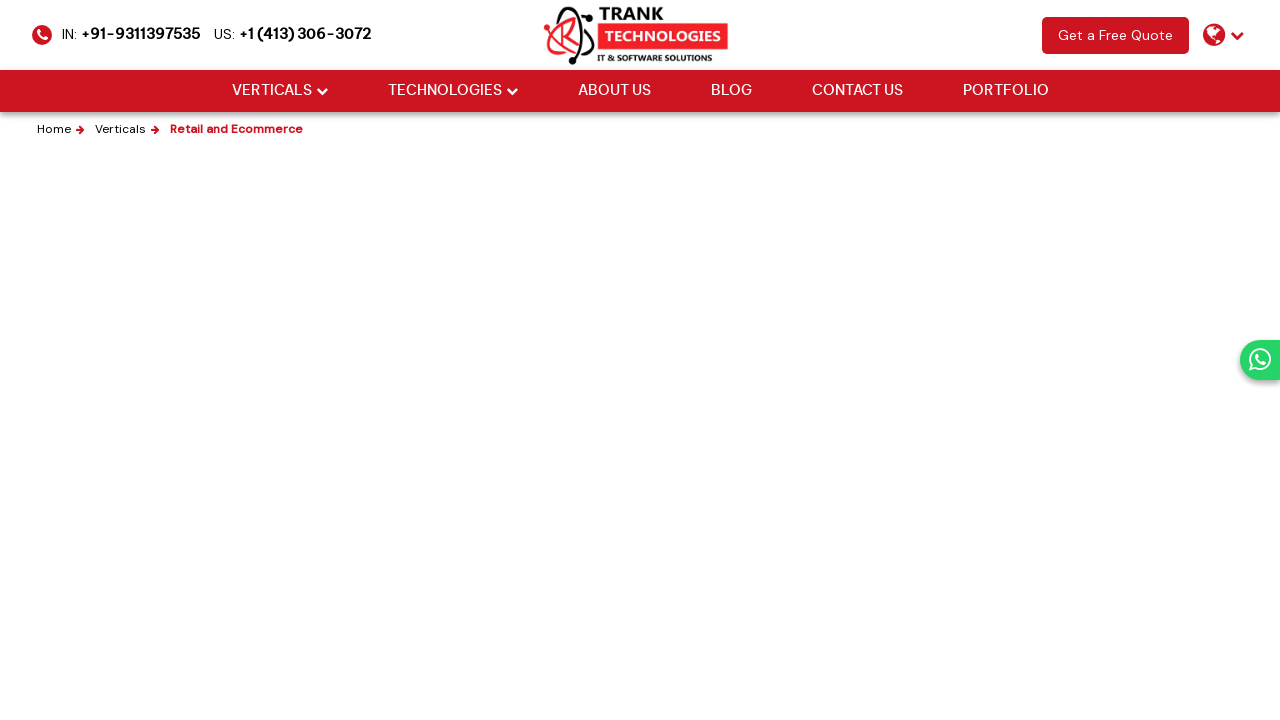

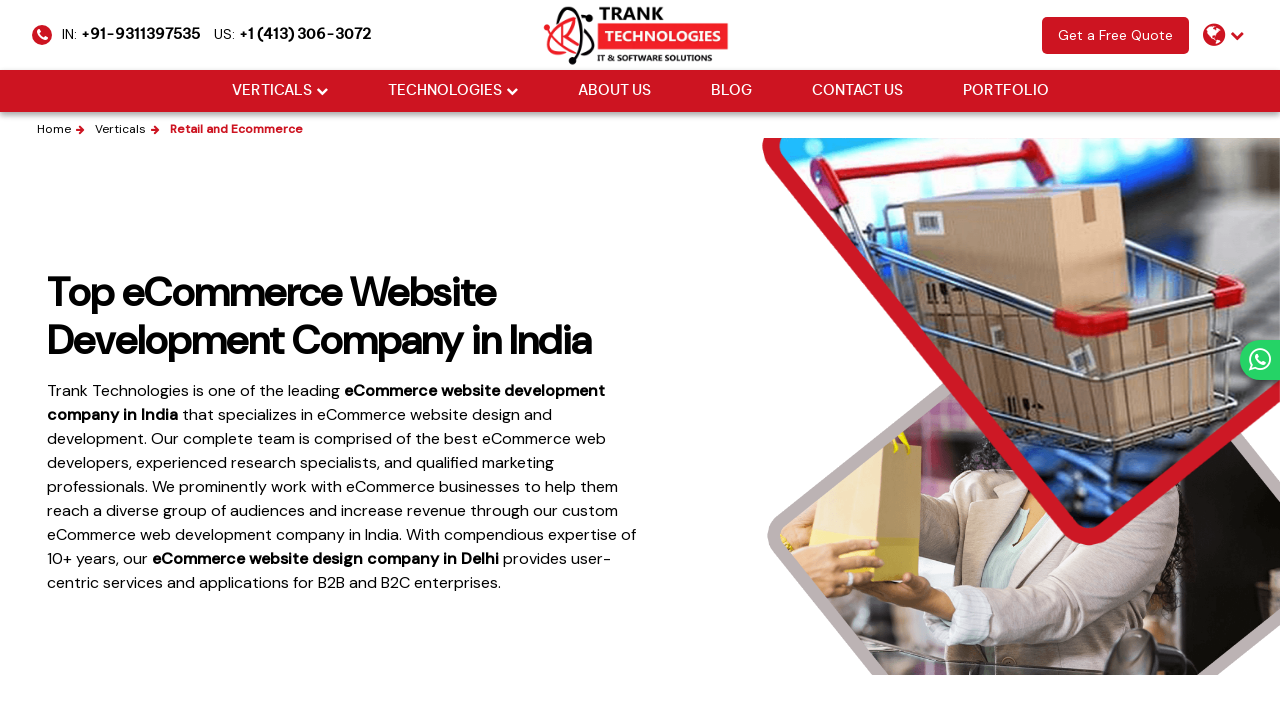